Tests navigation from login page to registration page by clicking on the registration link

Starting URL: https://automationpratice.com.br/login#!

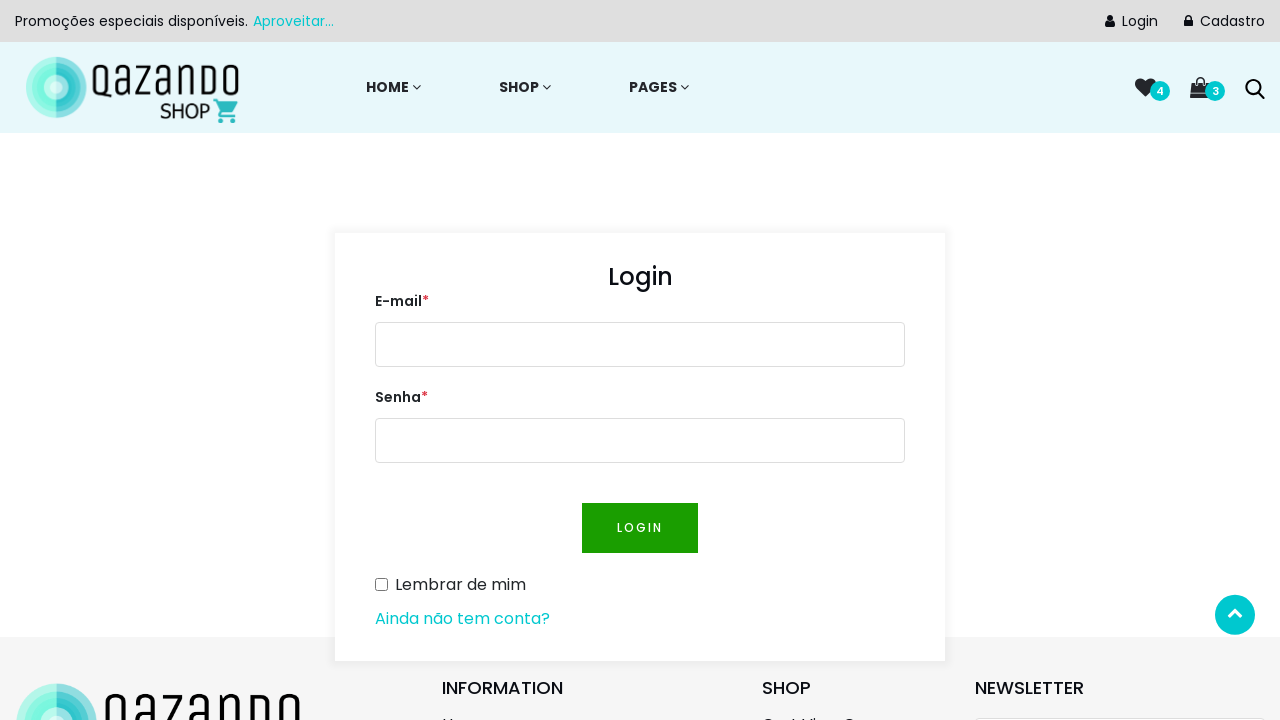

Clicked 'Ainda não tem conta?' registration link on login page at (462, 619) on text=Ainda não tem conta?
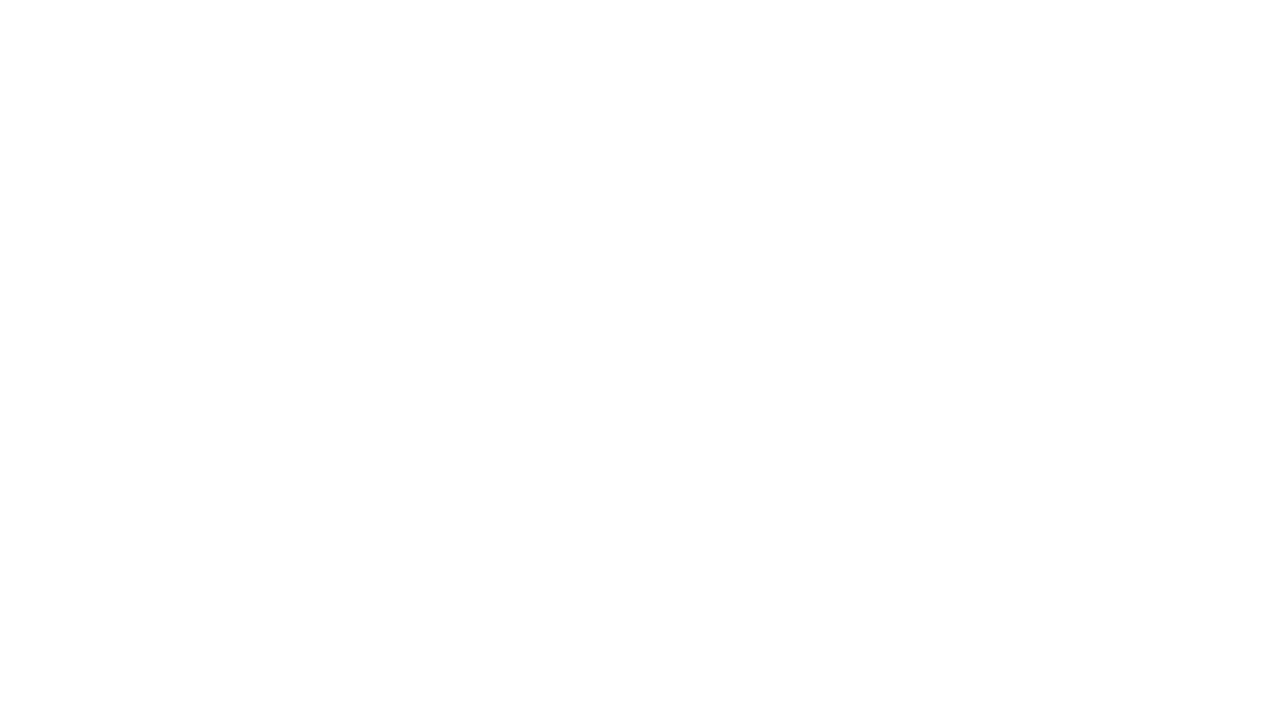

Registration page loaded successfully with 'Cadastro de usuário' heading visible
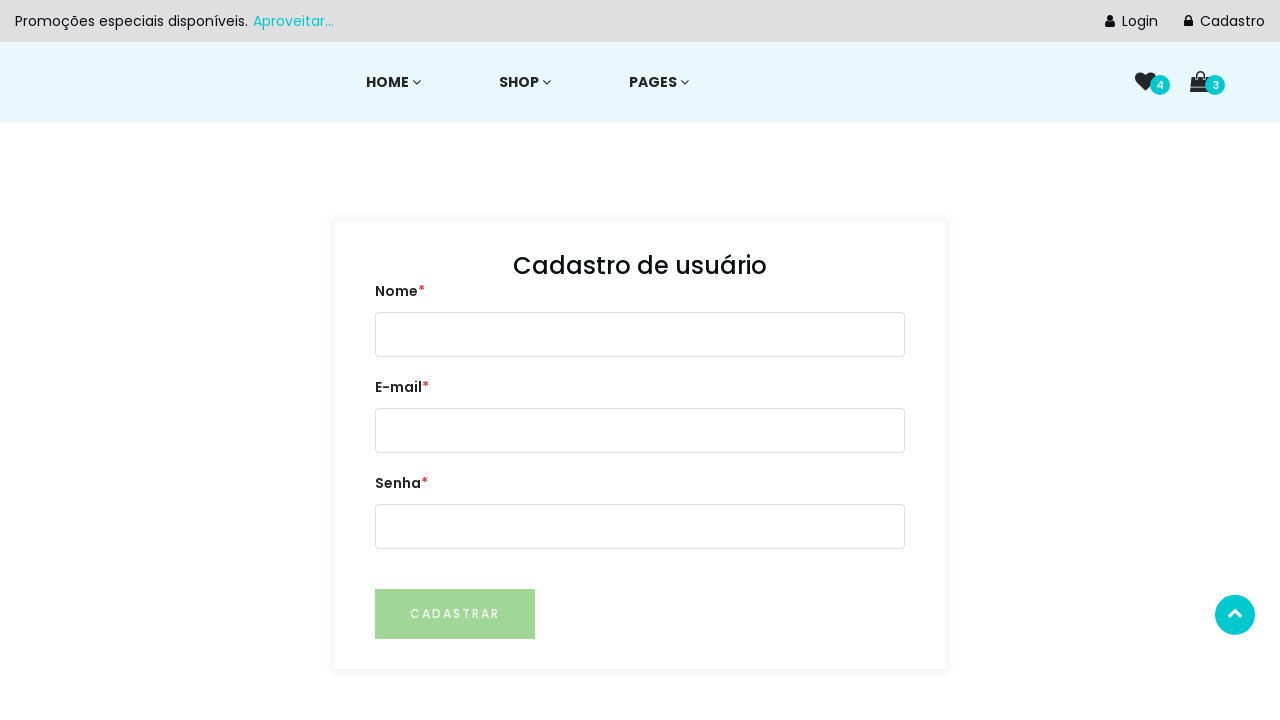

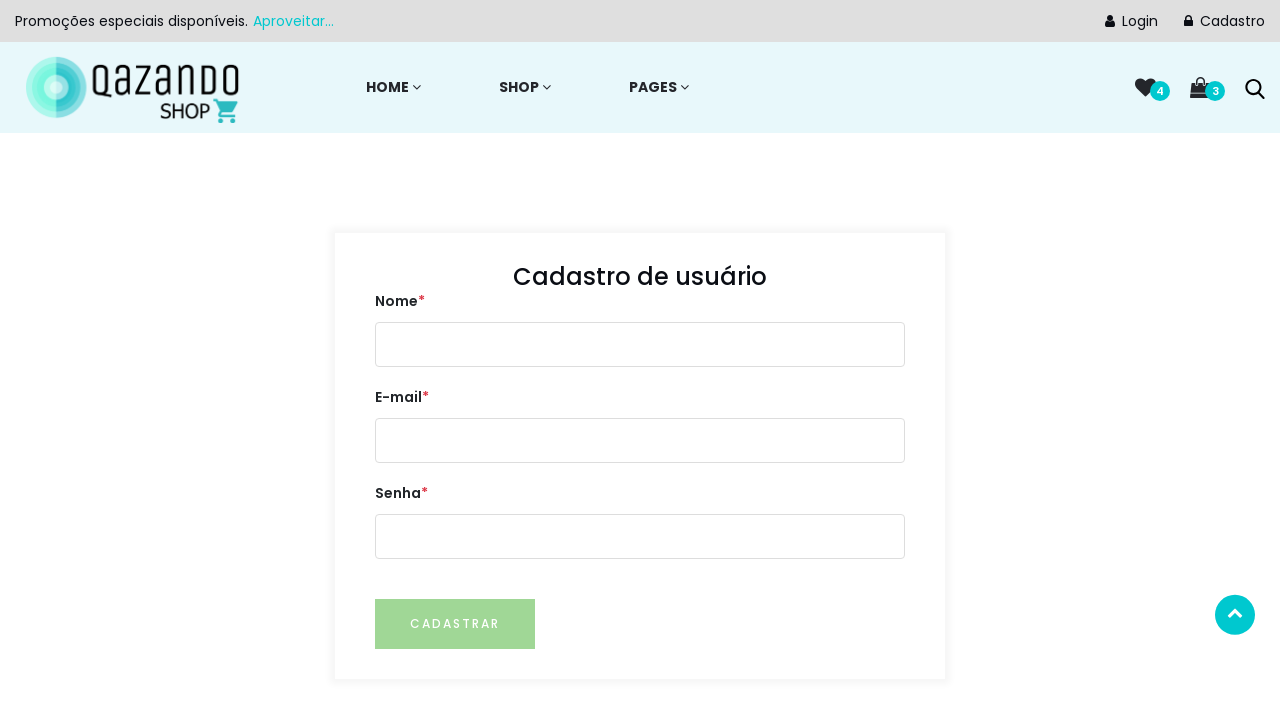